Tests modal popup submission without selecting checkbox

Starting URL: https://www.qa-practice.com/elements/popup/modal

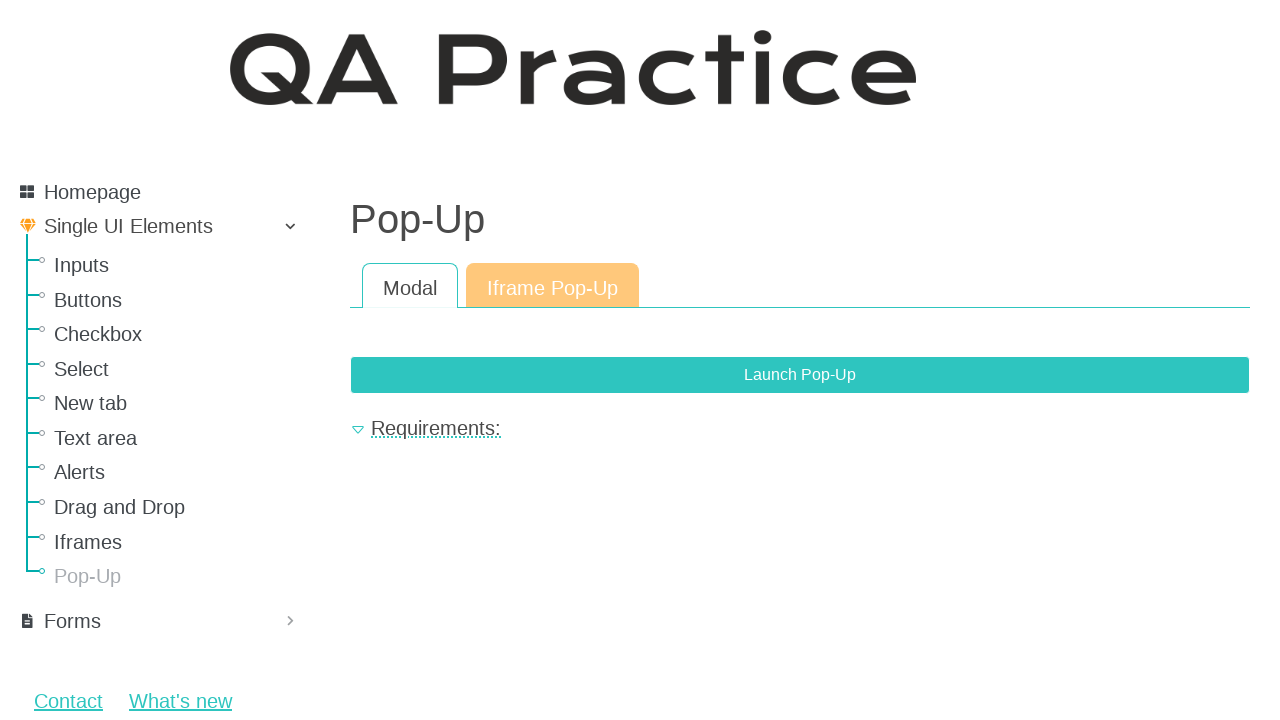

Clicked button to launch modal popup at (800, 375) on button[data-bs-target="#exampleModal"]
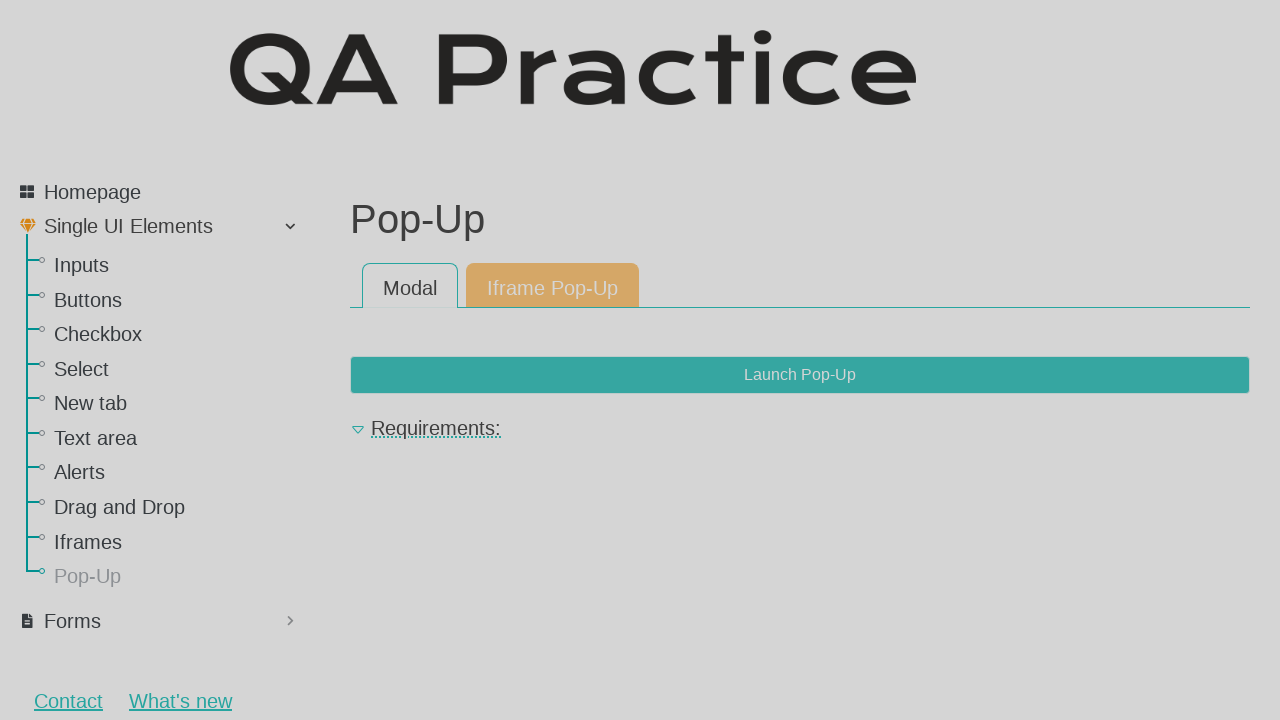

Clicked send button without selecting checkbox at (841, 450) on button[form="id-checkbox-form"]
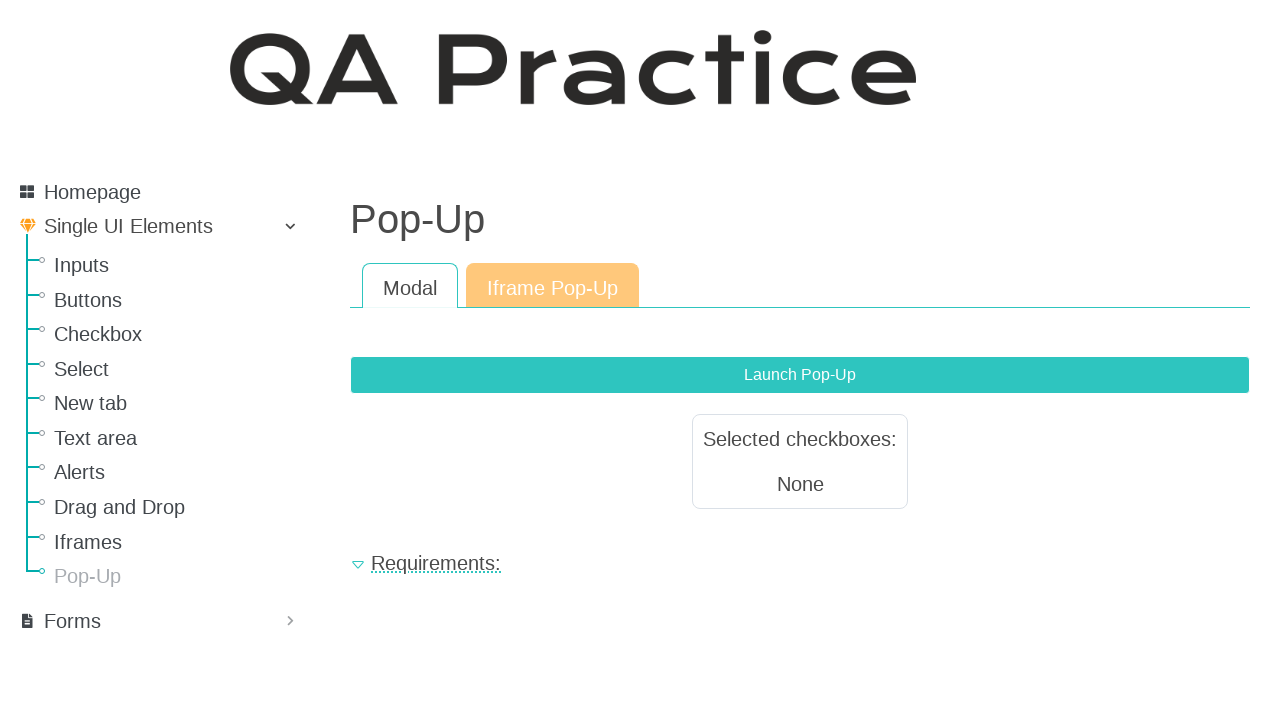

Modal submission result displayed
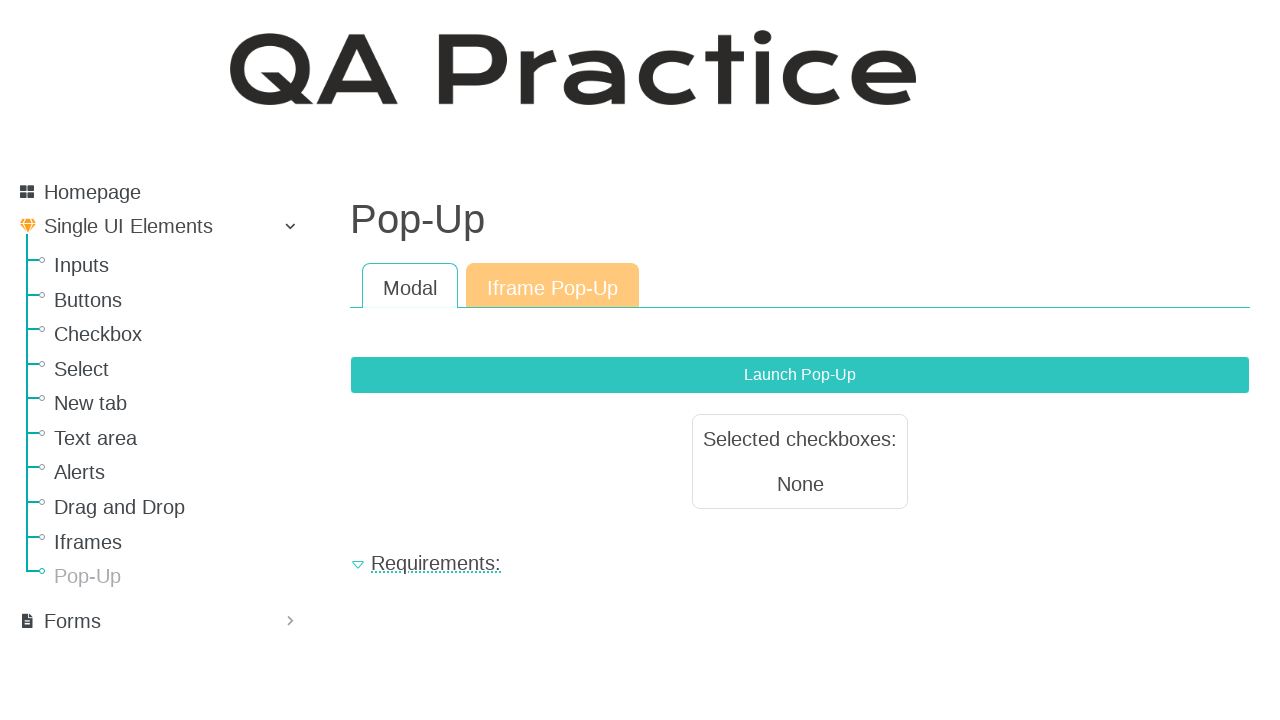

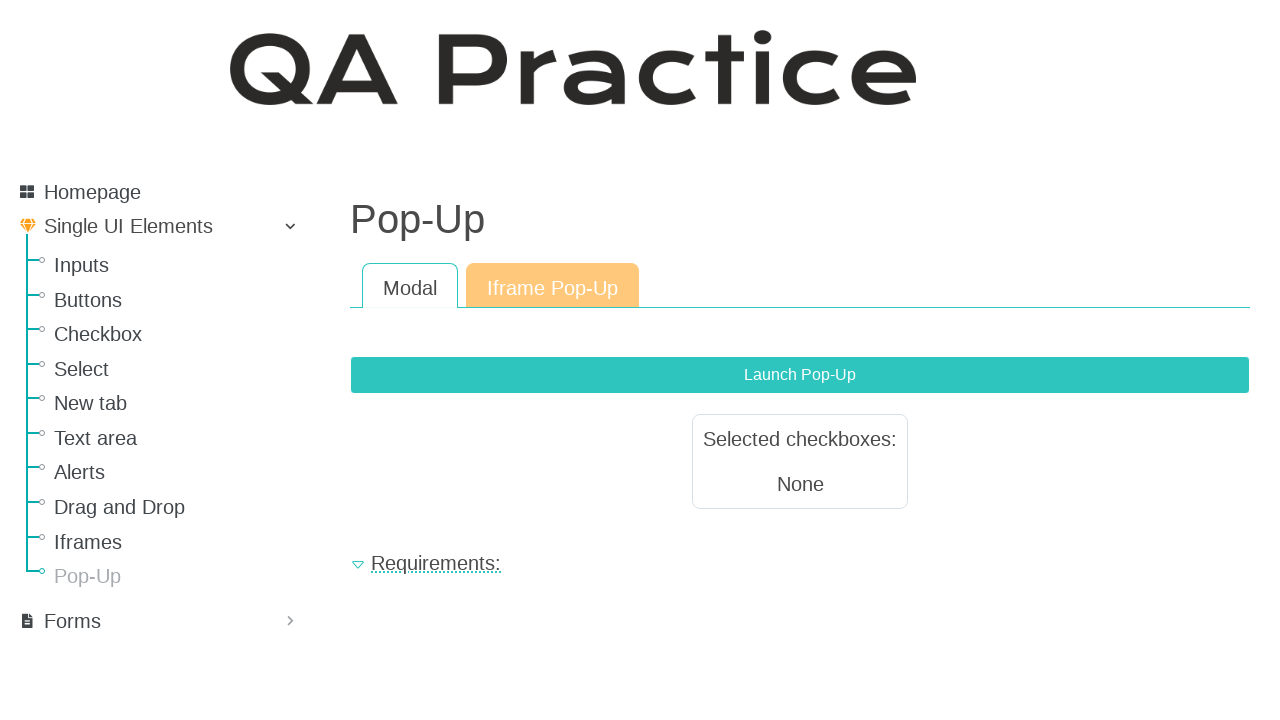